Tests custom dropdown by clicking to open it and selecting Item 4 from the options

Starting URL: https://testautomationpractice.blogspot.com/

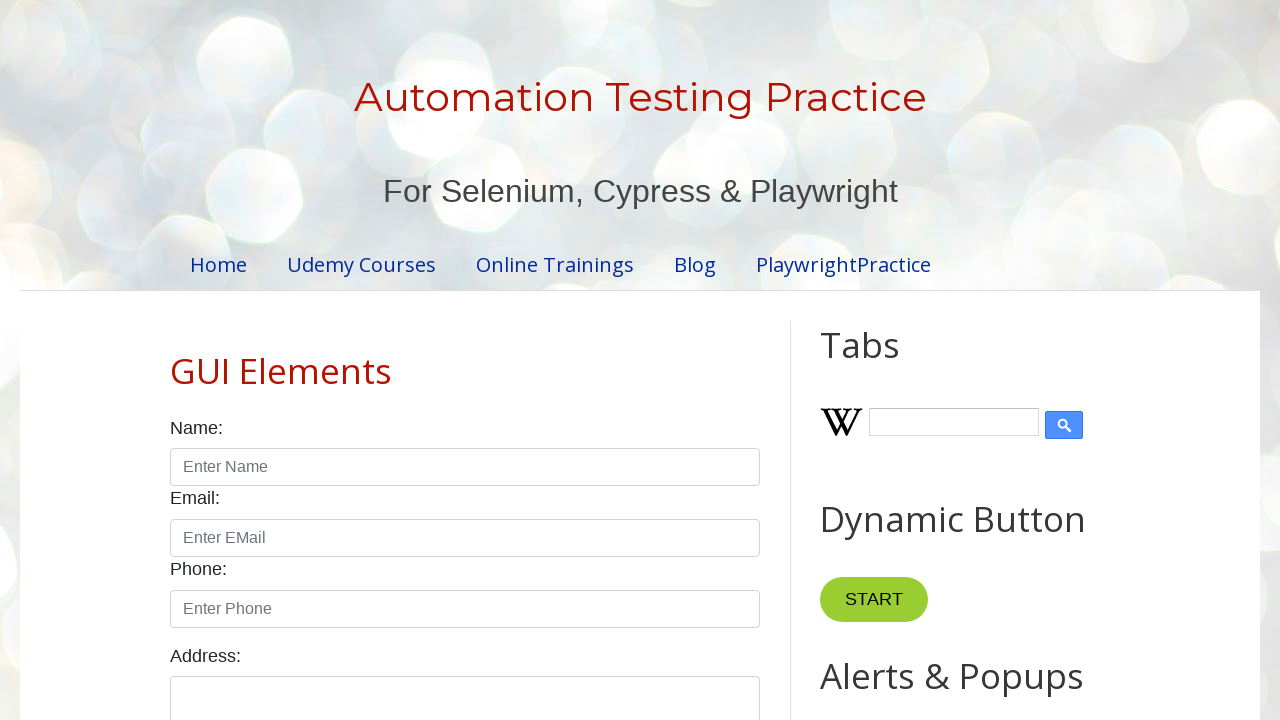

Clicked custom dropdown to open it at (920, 360) on #comboBox
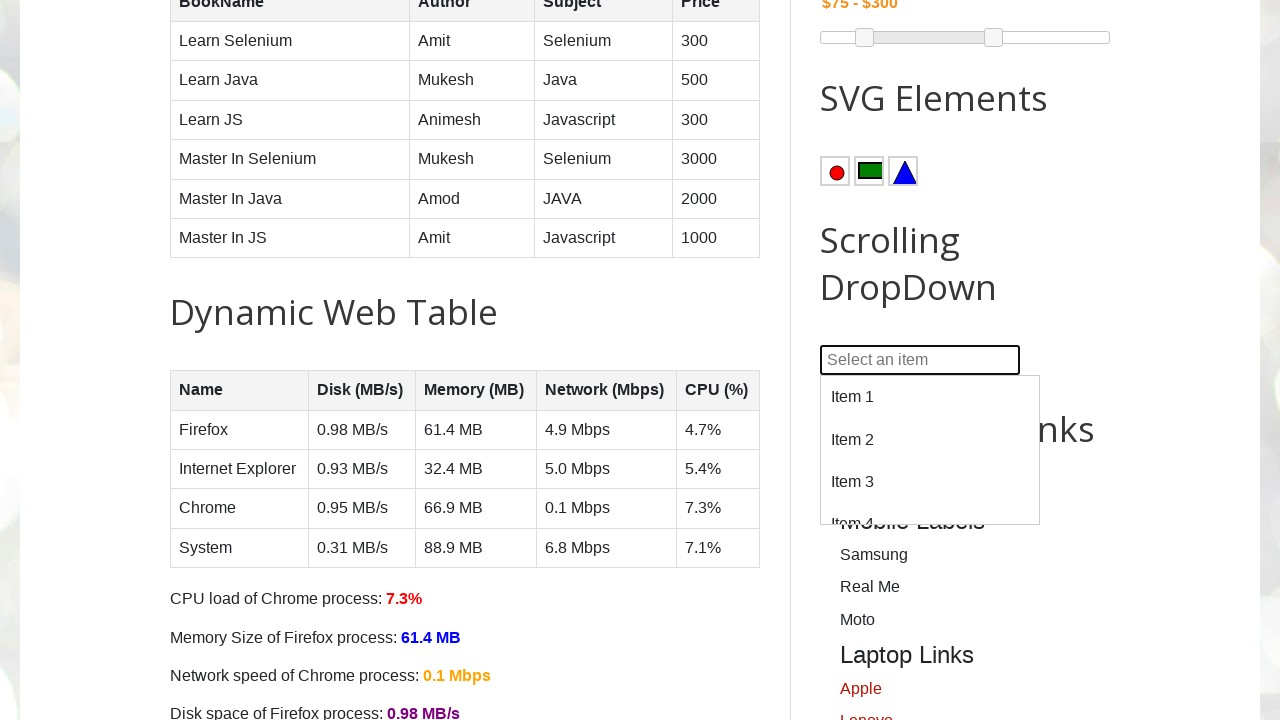

Dropdown options appeared
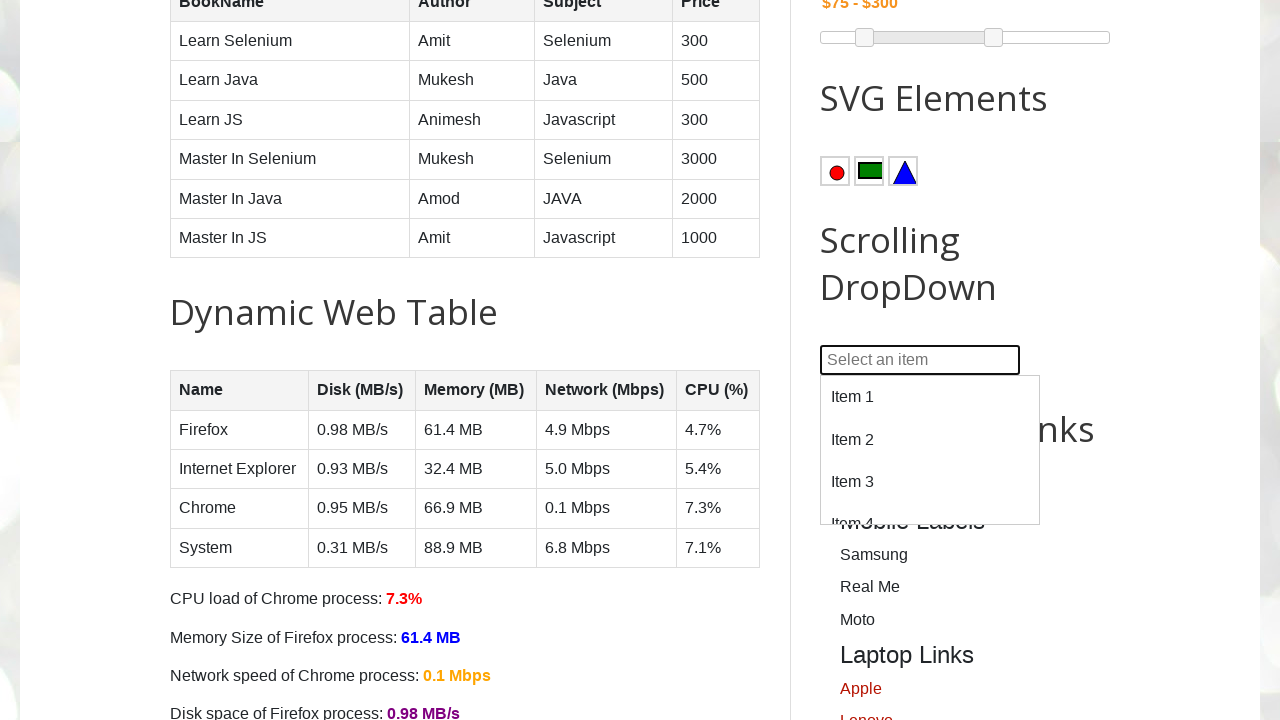

Selected Item 4 from the dropdown options at (930, 503) on #dropdown .option:has-text('Item 4')
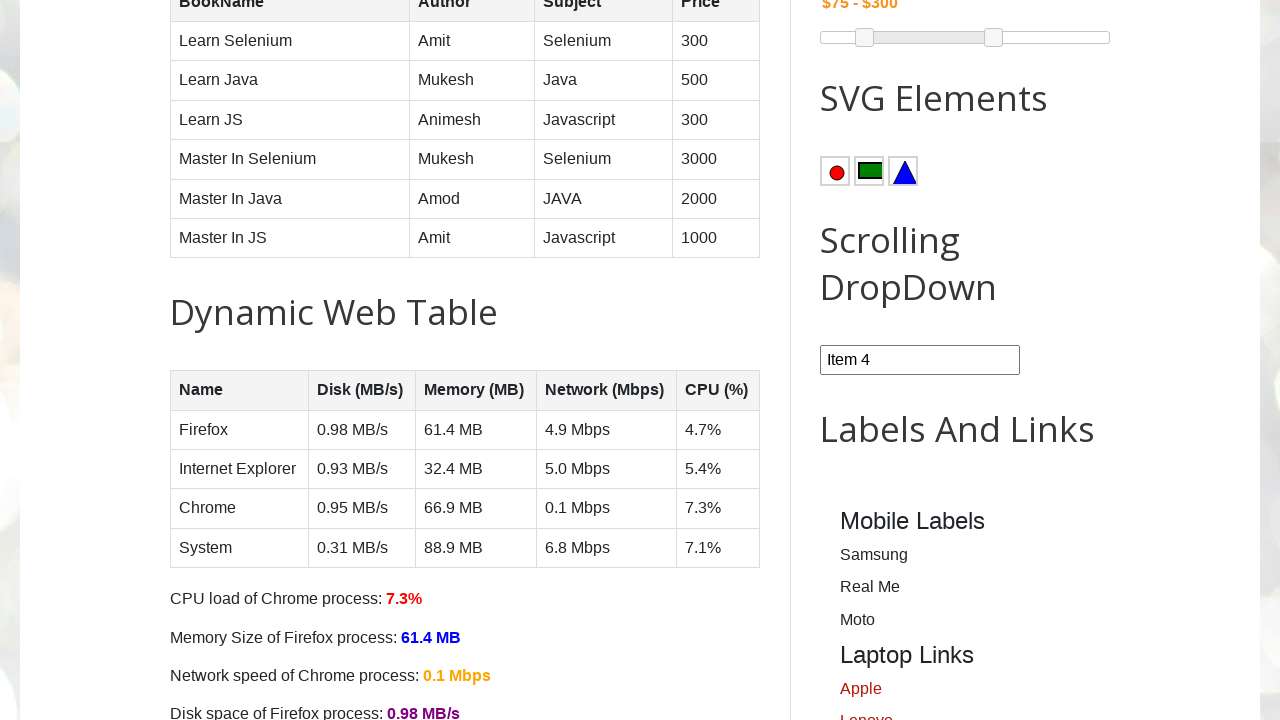

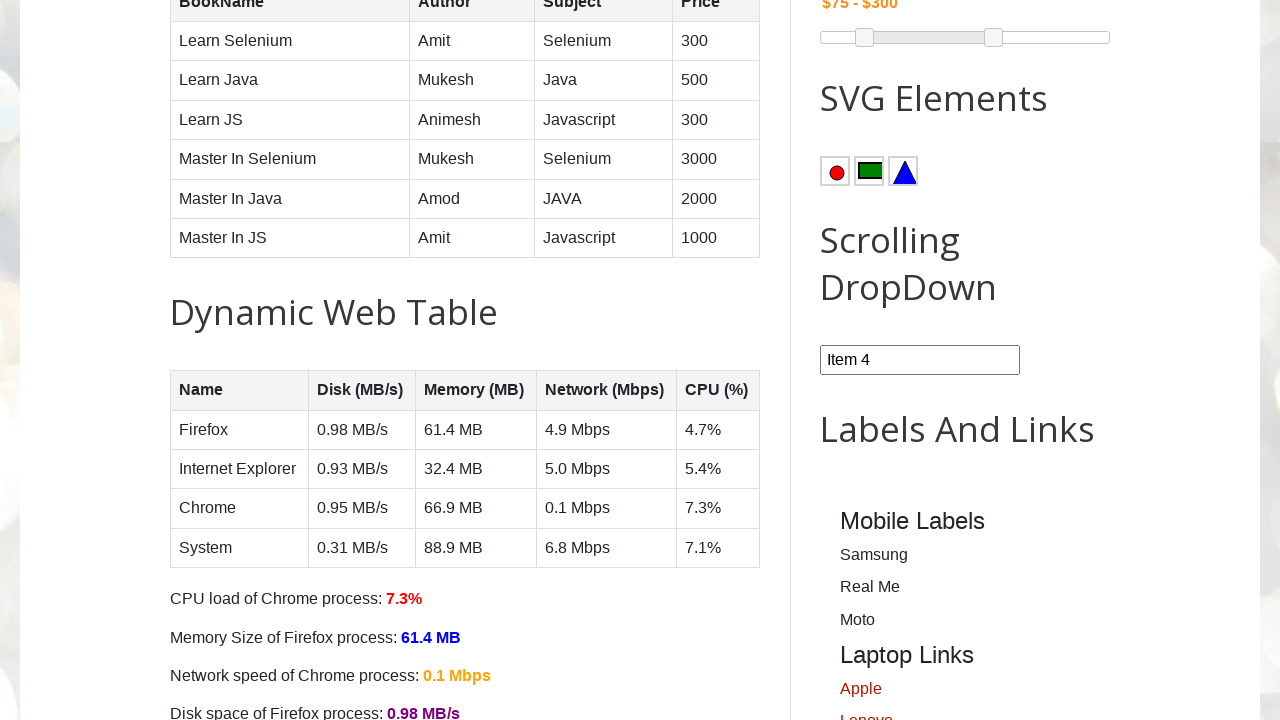